Waits for a price to reach $100, then books and solves a mathematical challenge by calculating a logarithmic expression and submitting the answer.

Starting URL: http://suninjuly.github.io/explicit_wait2.html

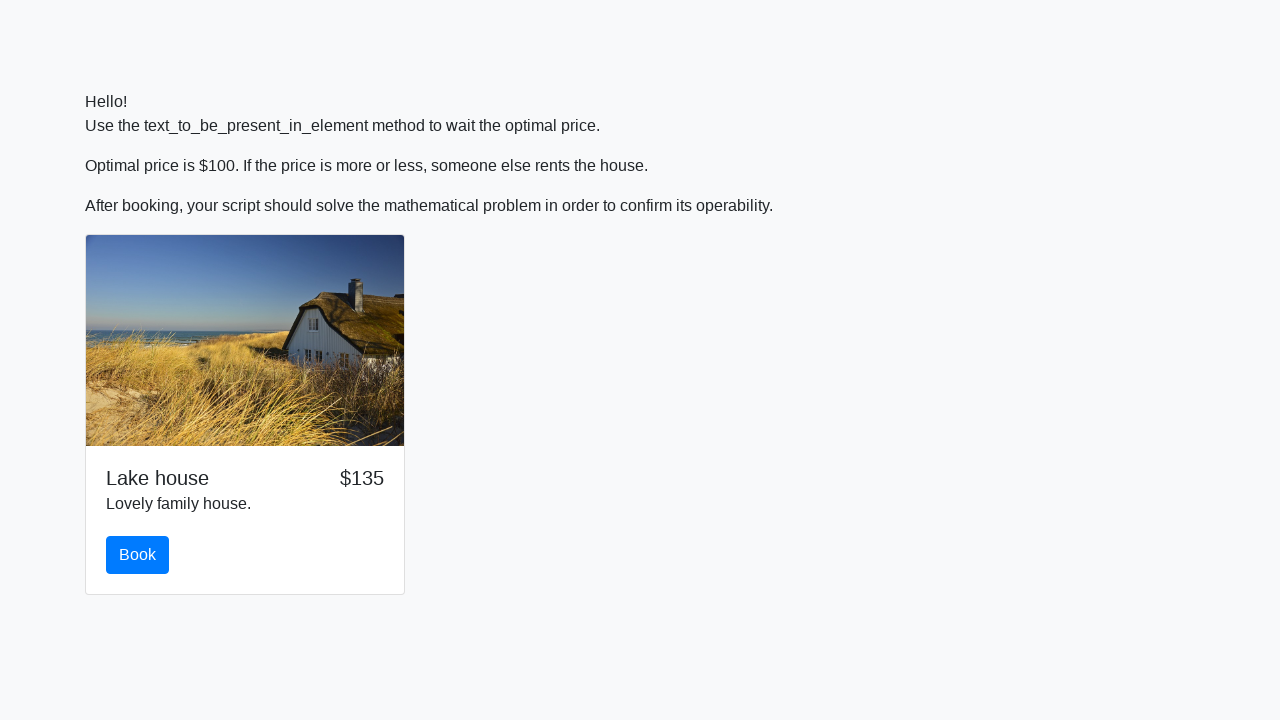

Price reached $100
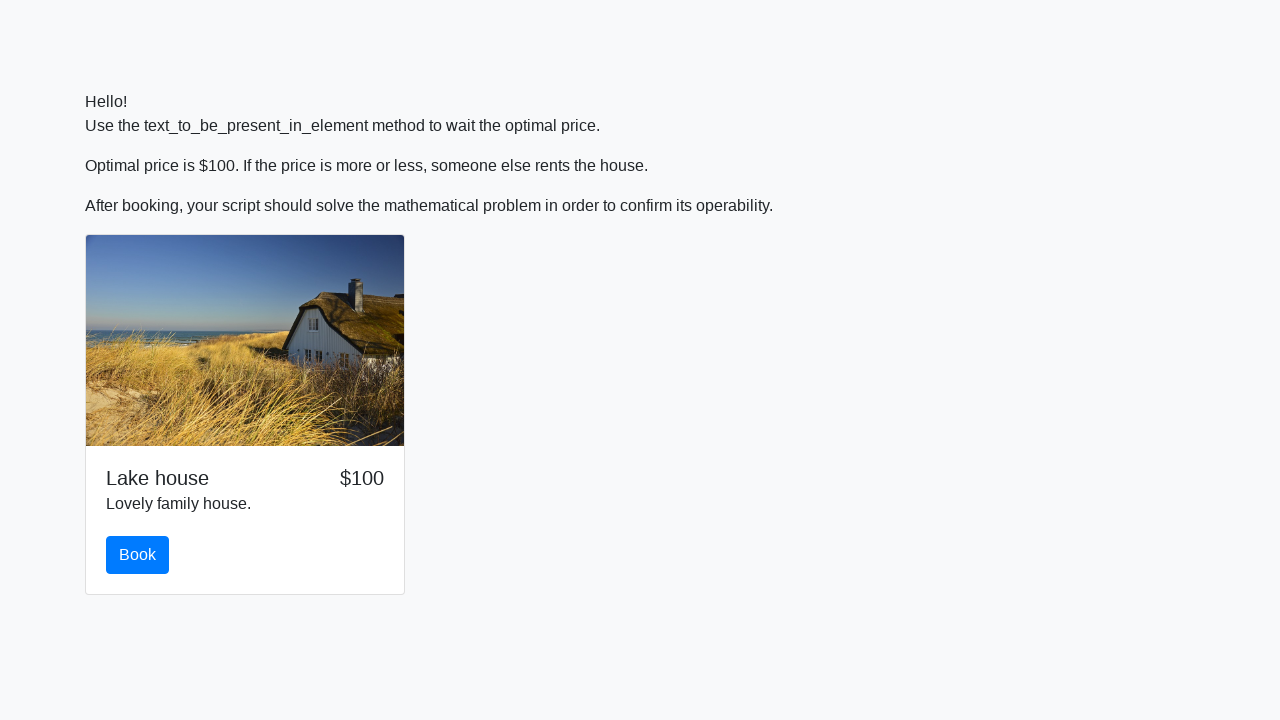

Clicked book button at (138, 555) on #book
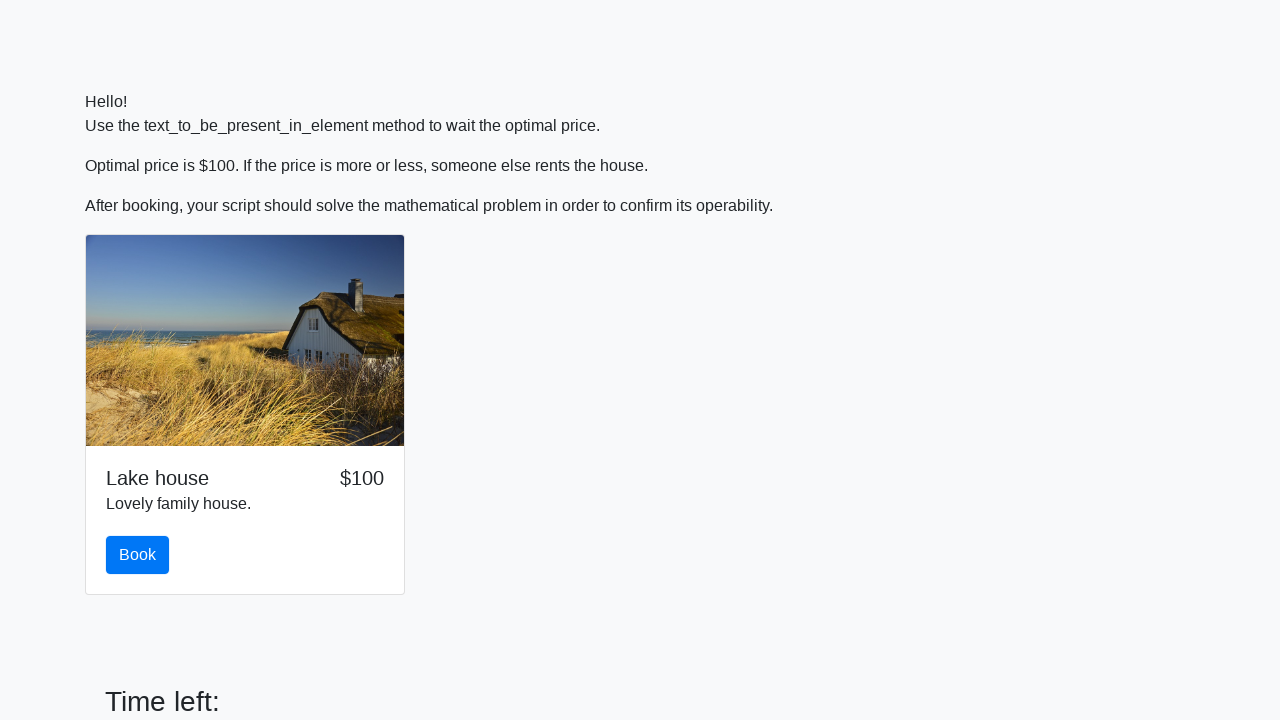

Retrieved x value: 243
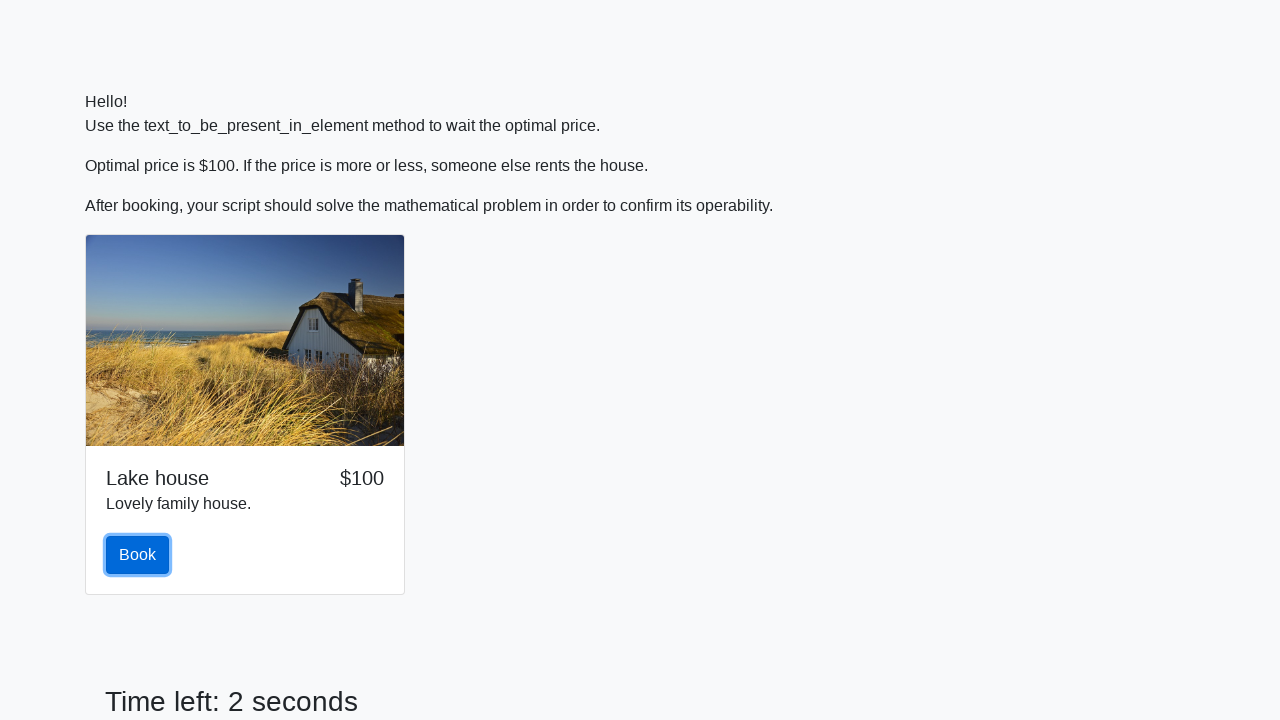

Calculated logarithmic expression result: 2.3683833378097745
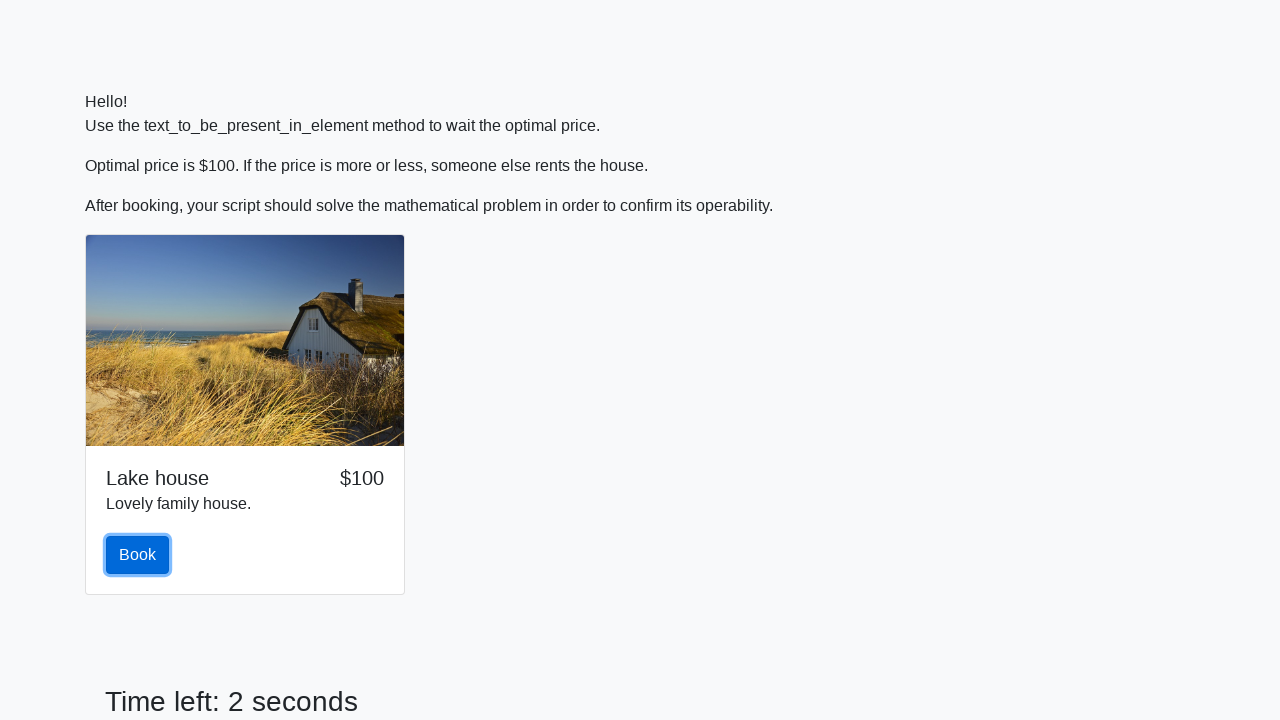

Filled answer field with calculated value on #answer
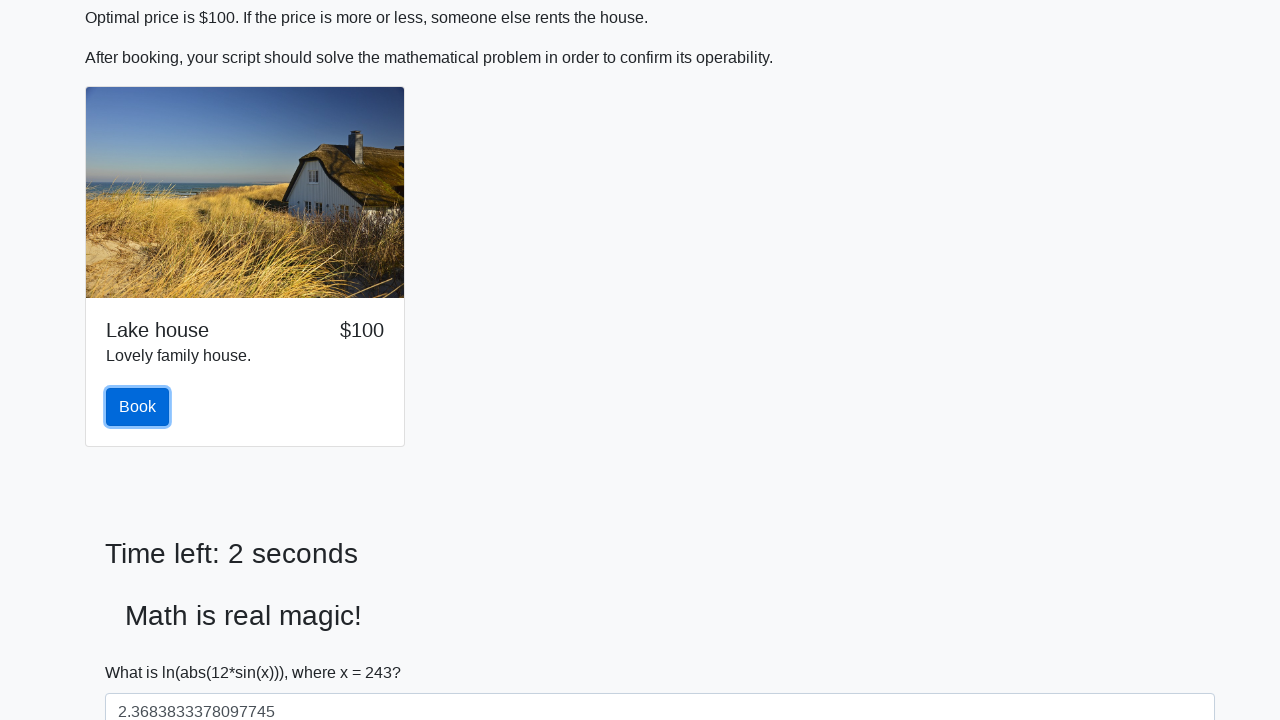

Submitted the form at (143, 651) on button[type='submit']
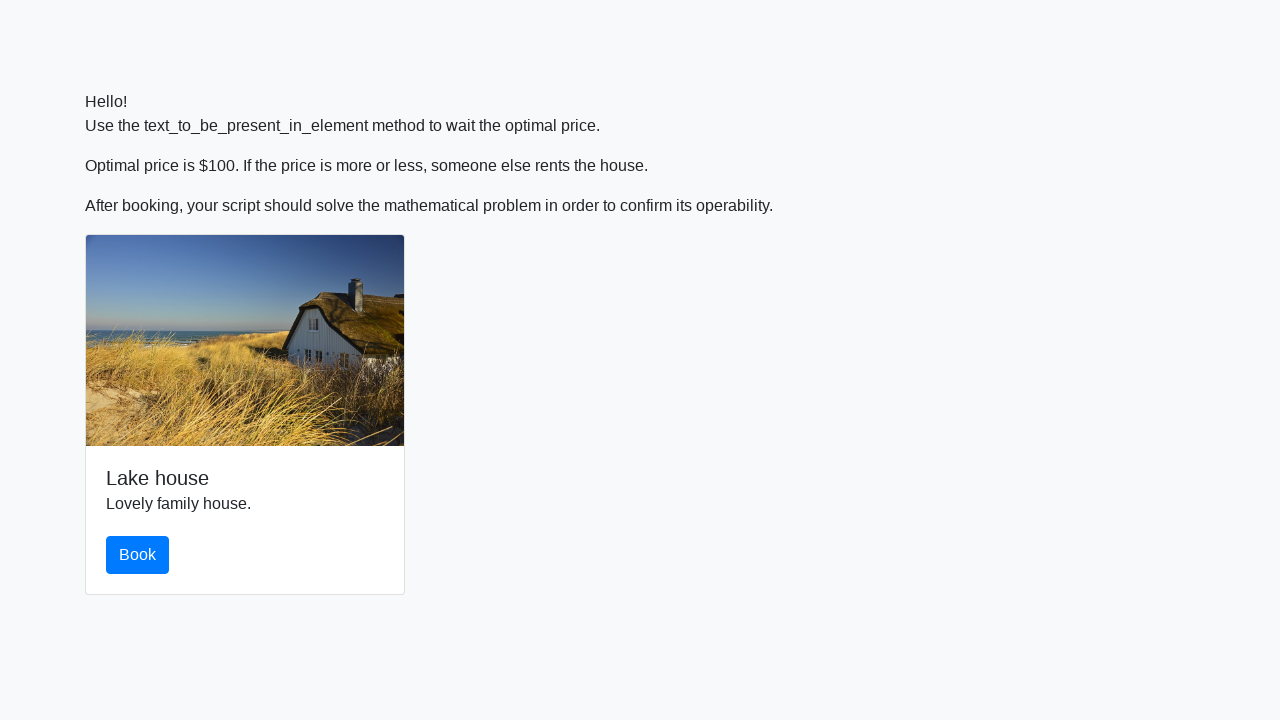

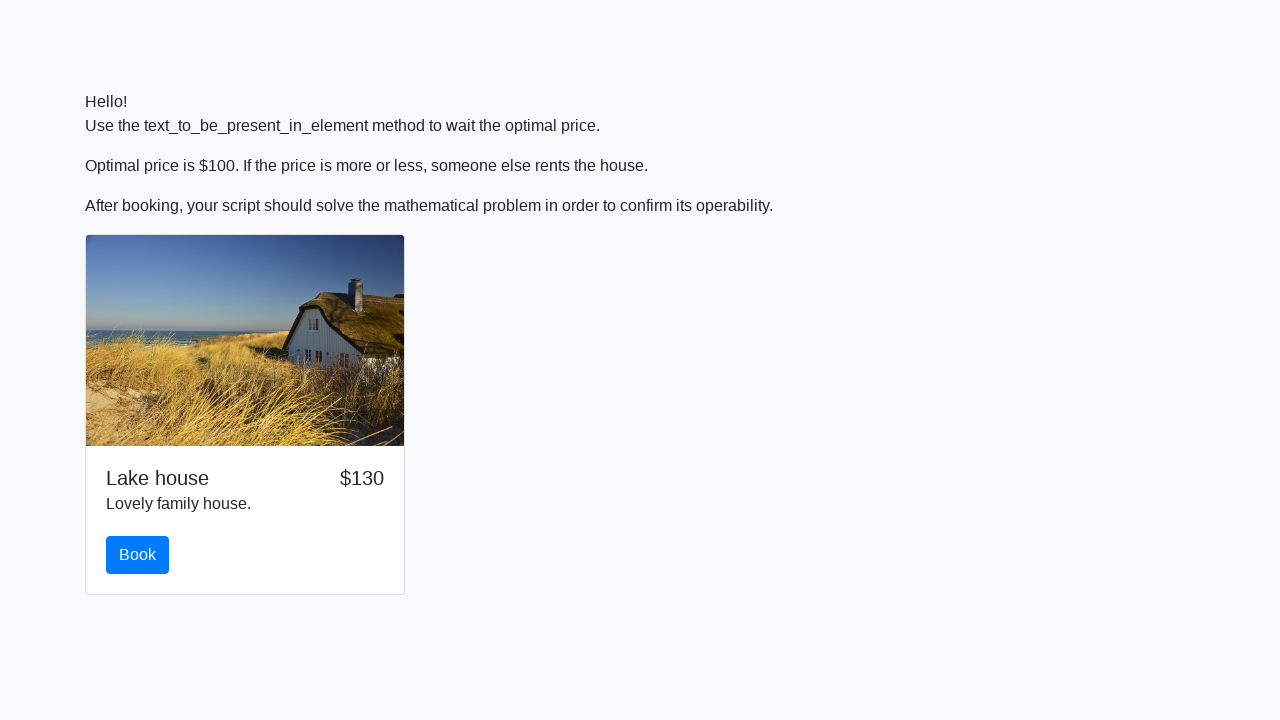